Tests that edits are saved when the edit textbox loses focus (blur event)

Starting URL: https://demo.playwright.dev/todomvc

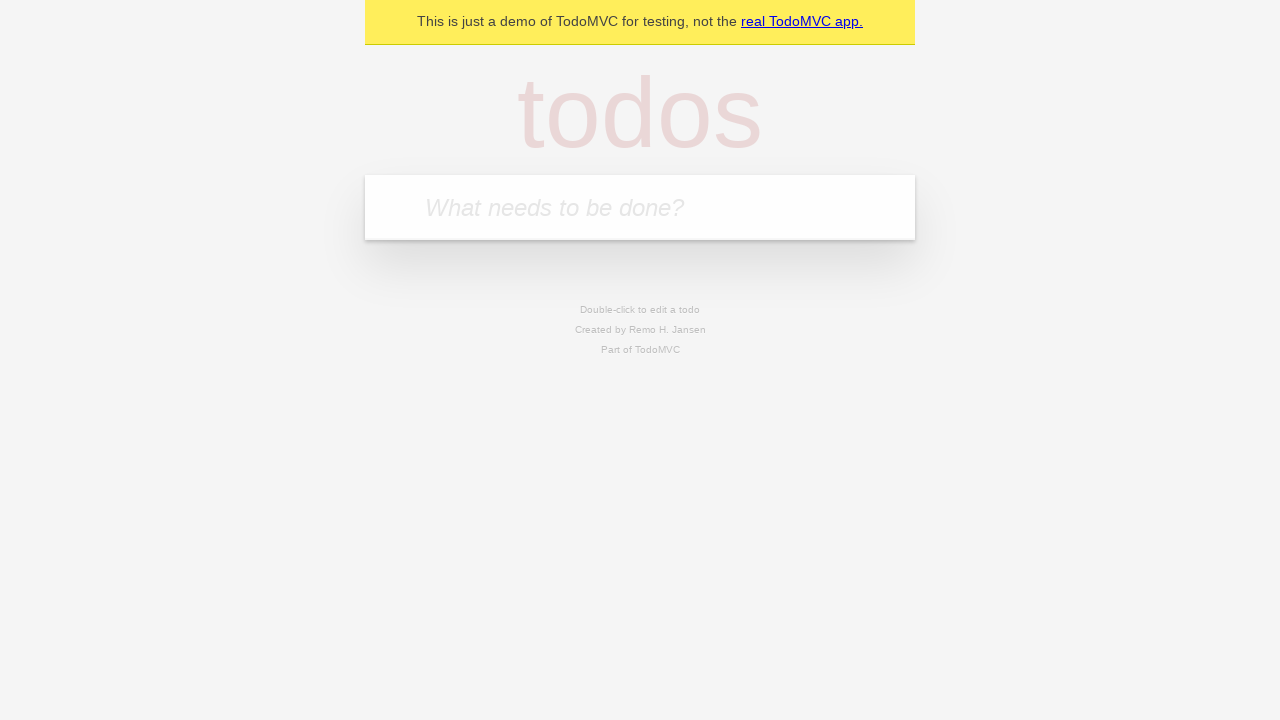

Filled todo input with 'buy some cheese' on internal:attr=[placeholder="What needs to be done?"i]
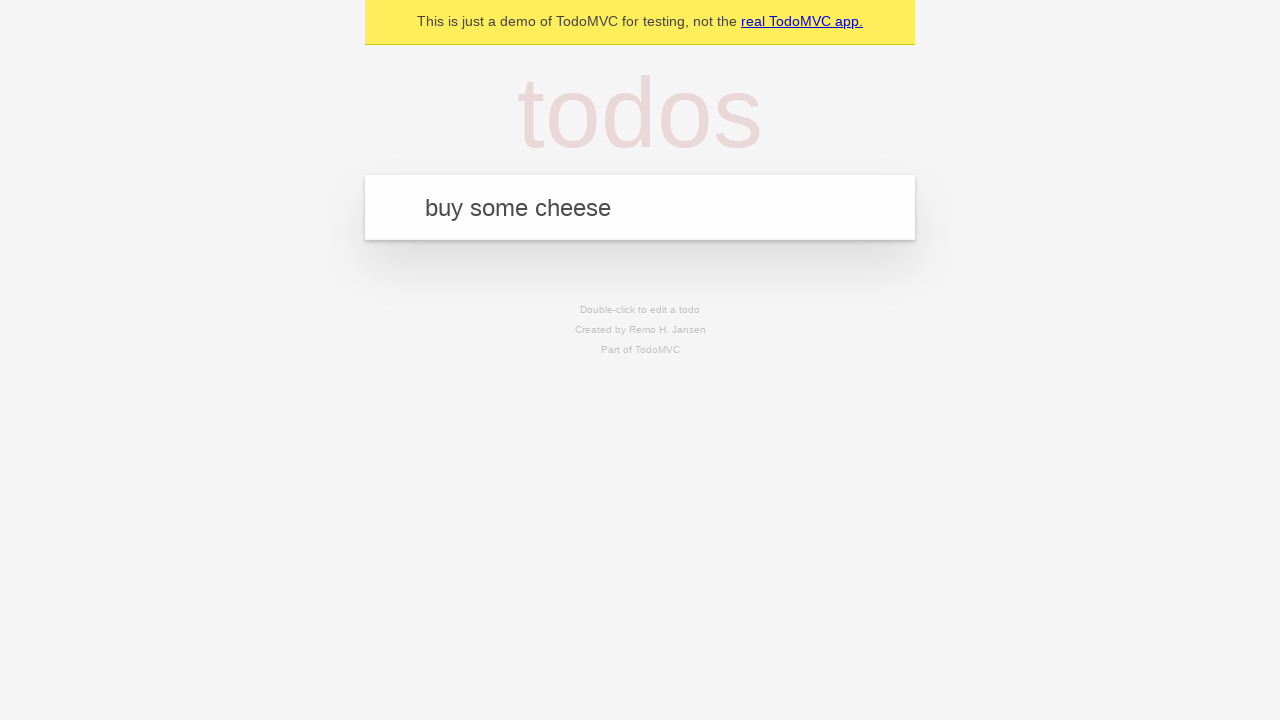

Pressed Enter to add first todo on internal:attr=[placeholder="What needs to be done?"i]
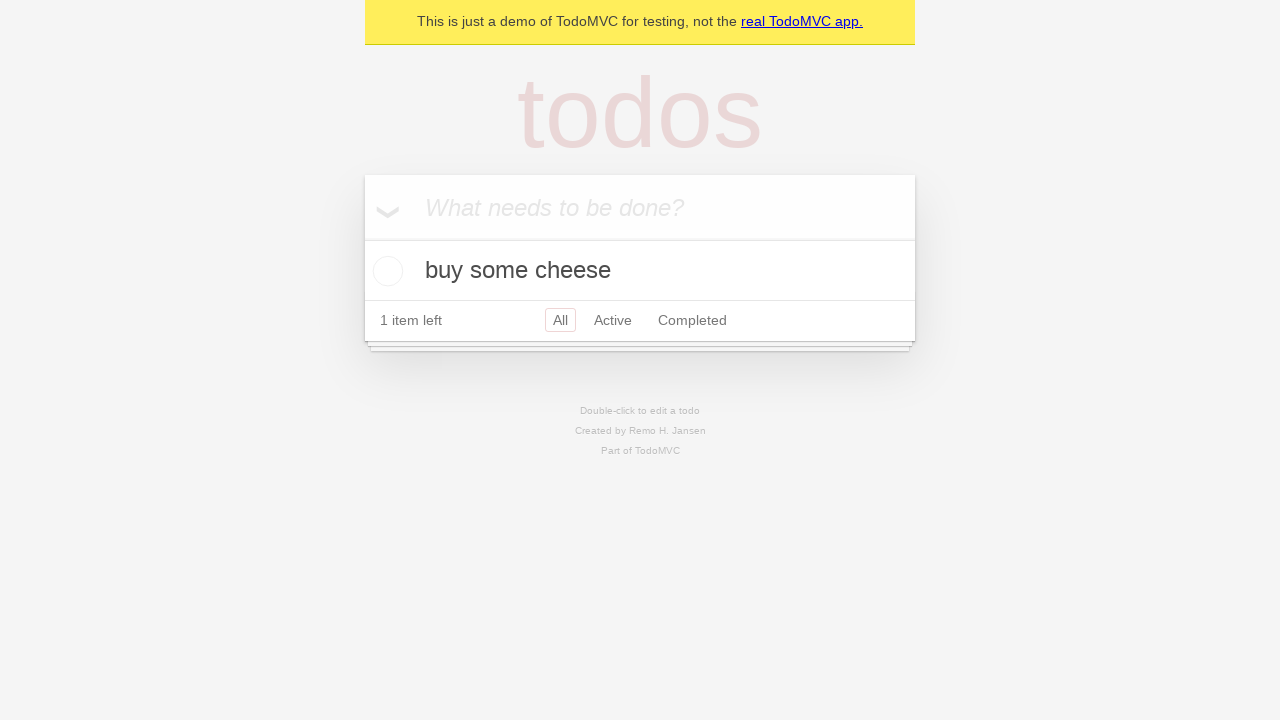

Filled todo input with 'feed the cat' on internal:attr=[placeholder="What needs to be done?"i]
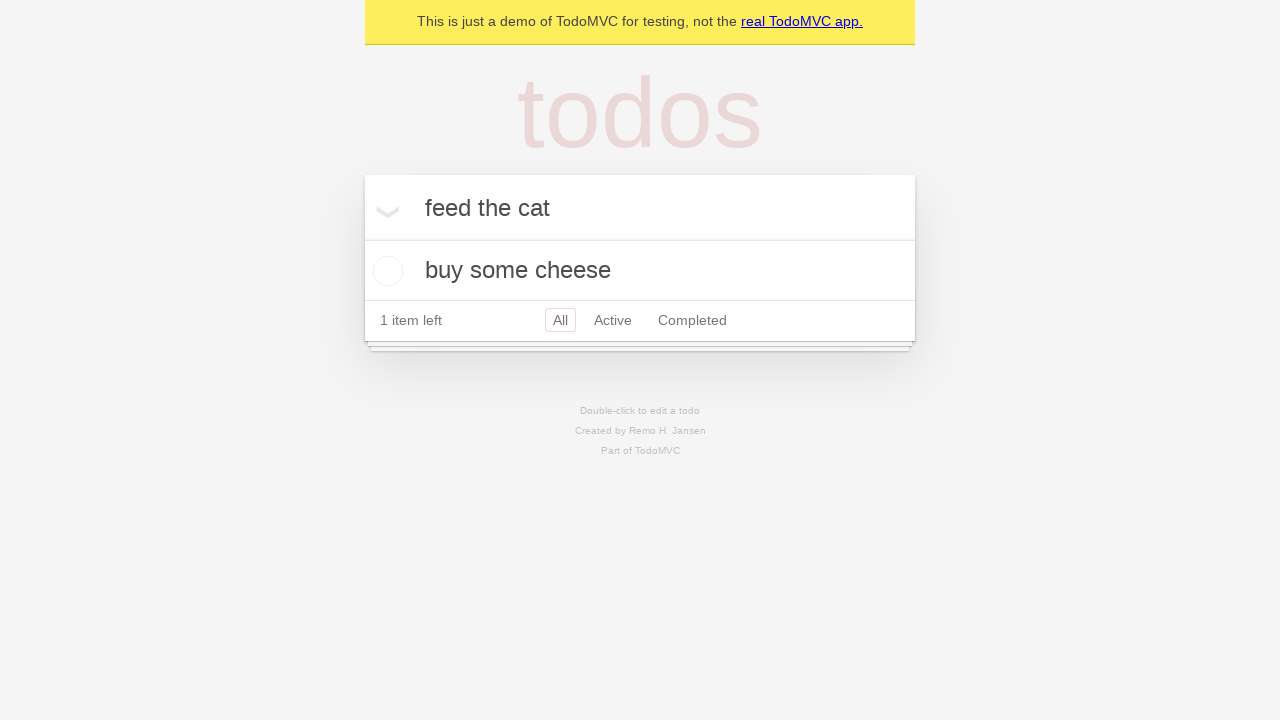

Pressed Enter to add second todo on internal:attr=[placeholder="What needs to be done?"i]
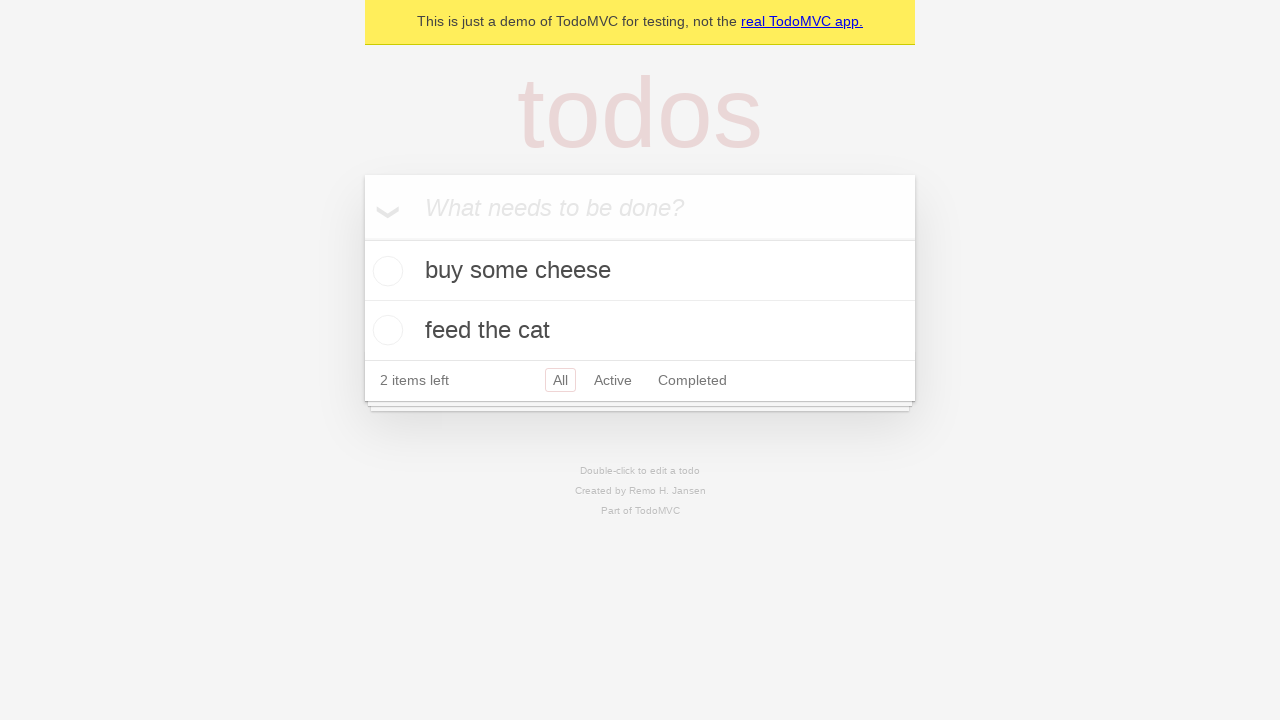

Filled todo input with 'book a doctors appointment' on internal:attr=[placeholder="What needs to be done?"i]
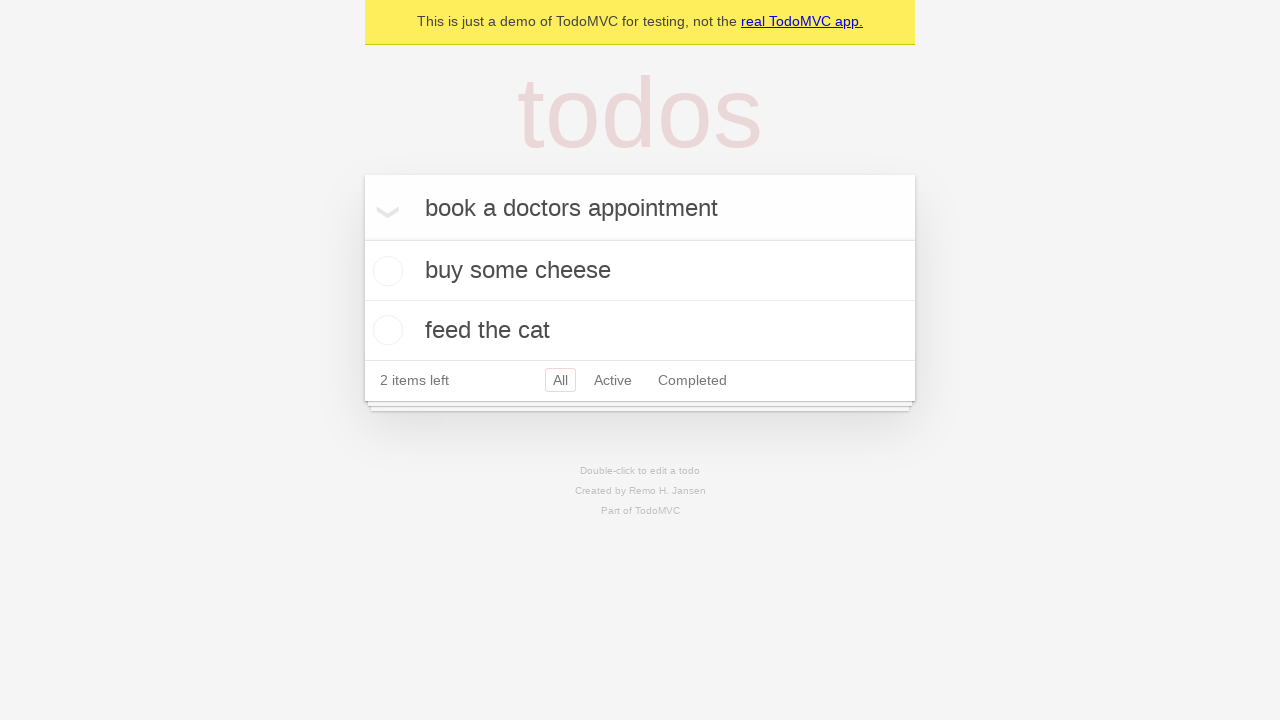

Pressed Enter to add third todo on internal:attr=[placeholder="What needs to be done?"i]
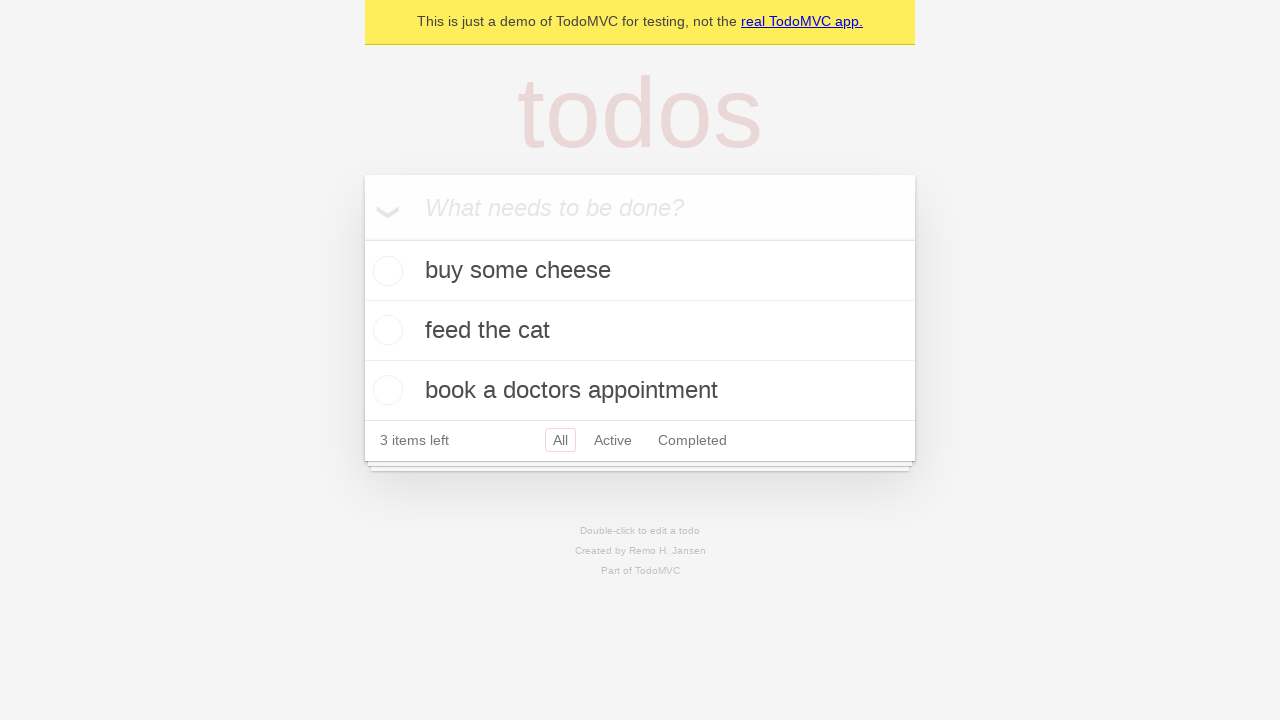

Double-clicked second todo to enter edit mode at (640, 331) on internal:testid=[data-testid="todo-item"s] >> nth=1
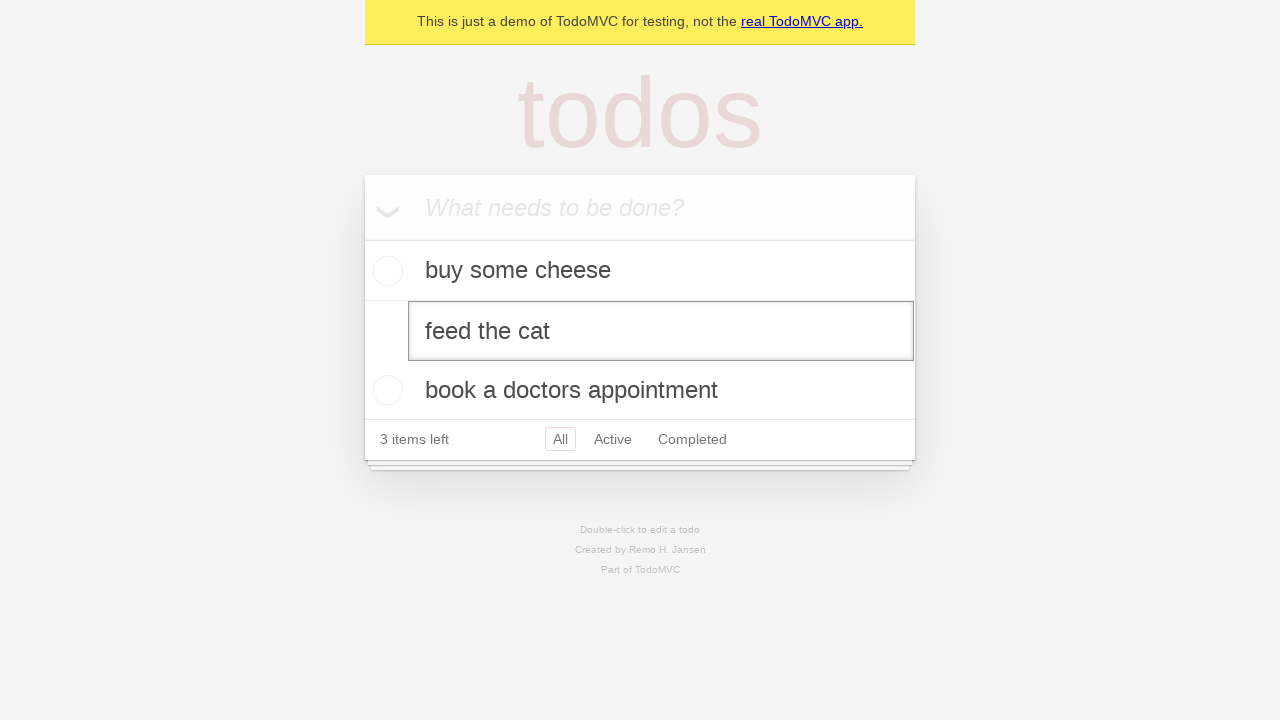

Filled edit textbox with 'buy some sausages' on internal:testid=[data-testid="todo-item"s] >> nth=1 >> internal:role=textbox[nam
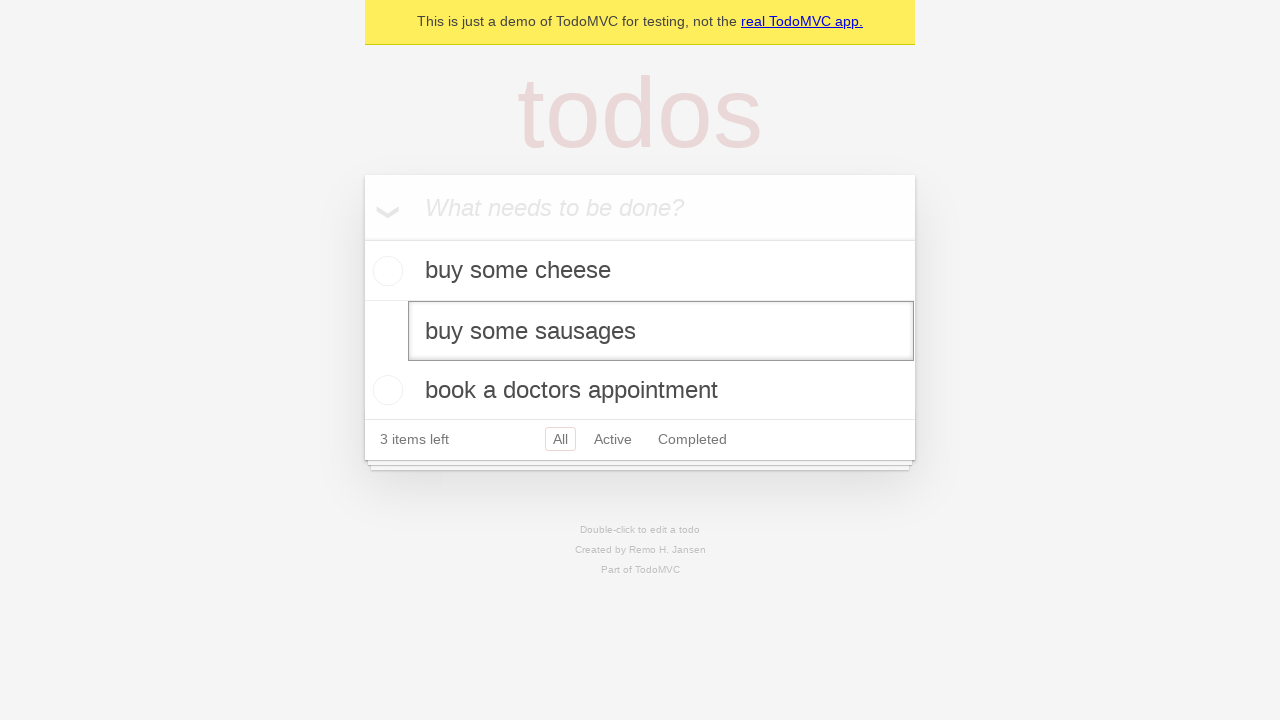

Dispatched blur event to save edit and exit edit mode
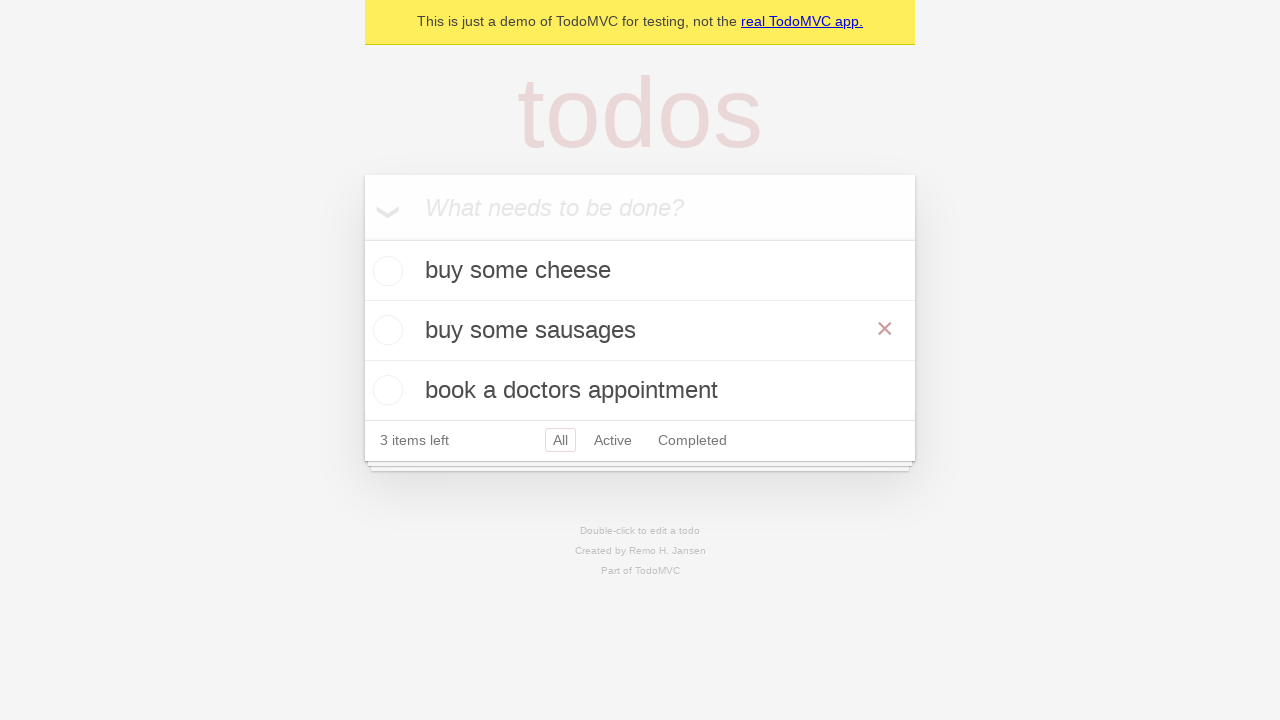

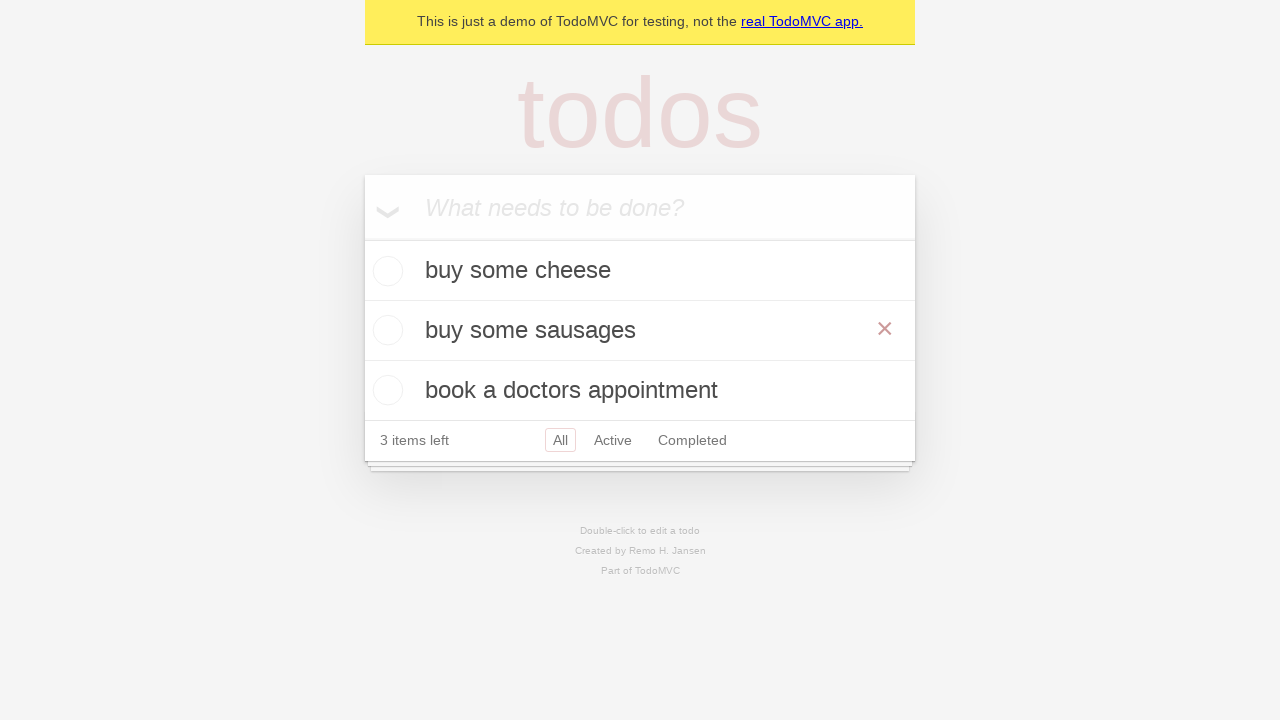